Tests radio button and checkbox interactions on jQuery UI demo page by clicking through different options in two fieldsets

Starting URL: https://jqueryui.com/checkboxradio/

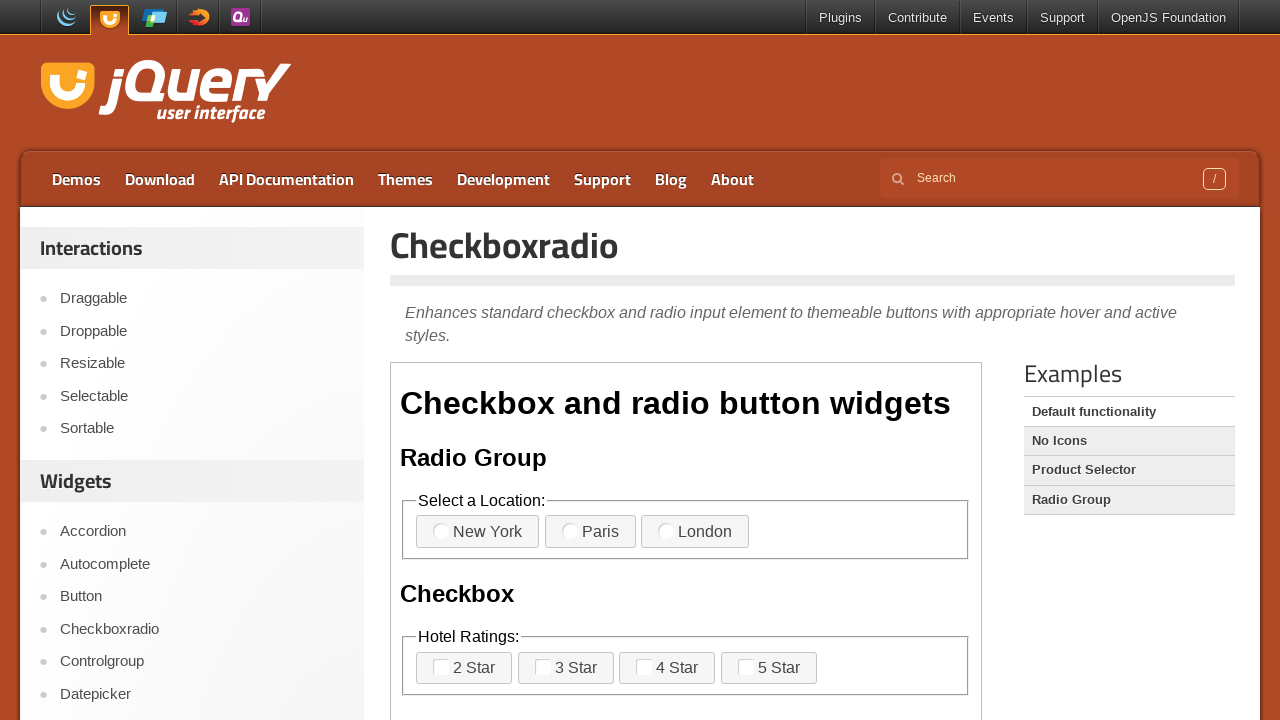

Located demo iframe
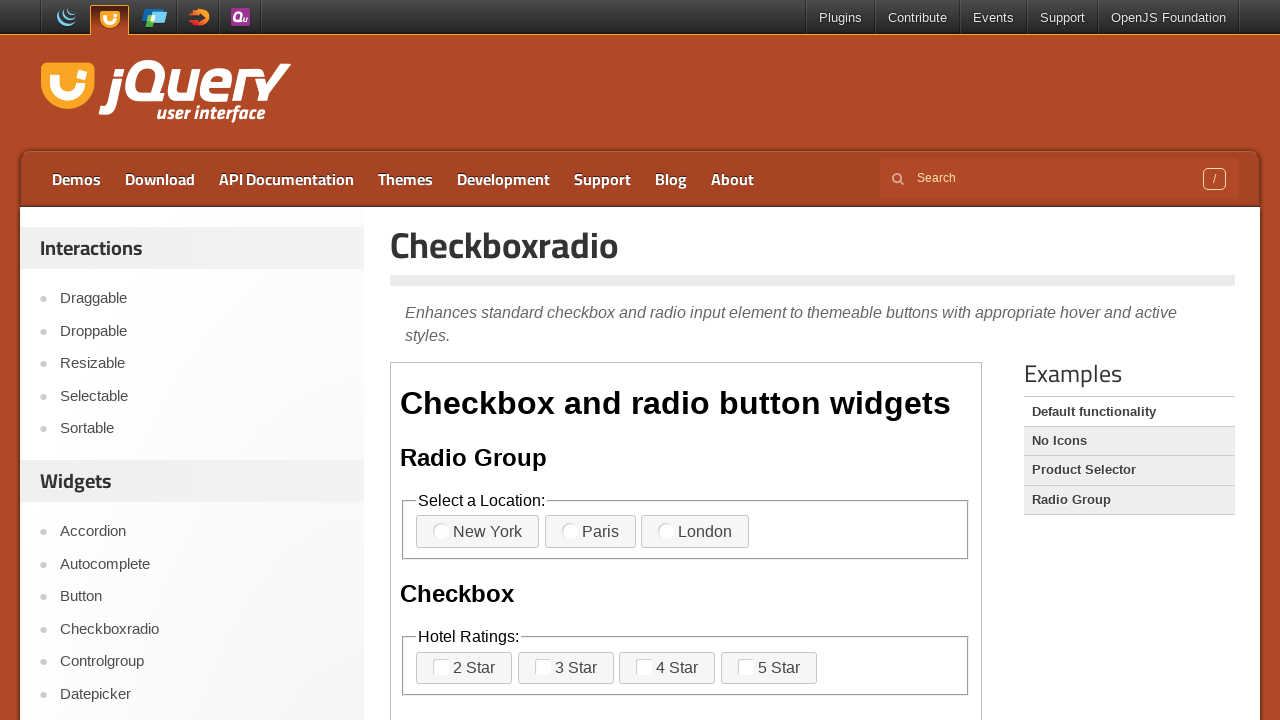

Clicked first radio option in first fieldset at (478, 532) on .demo-frame >> internal:control=enter-frame >> xpath=//fieldset[1]/label[1]
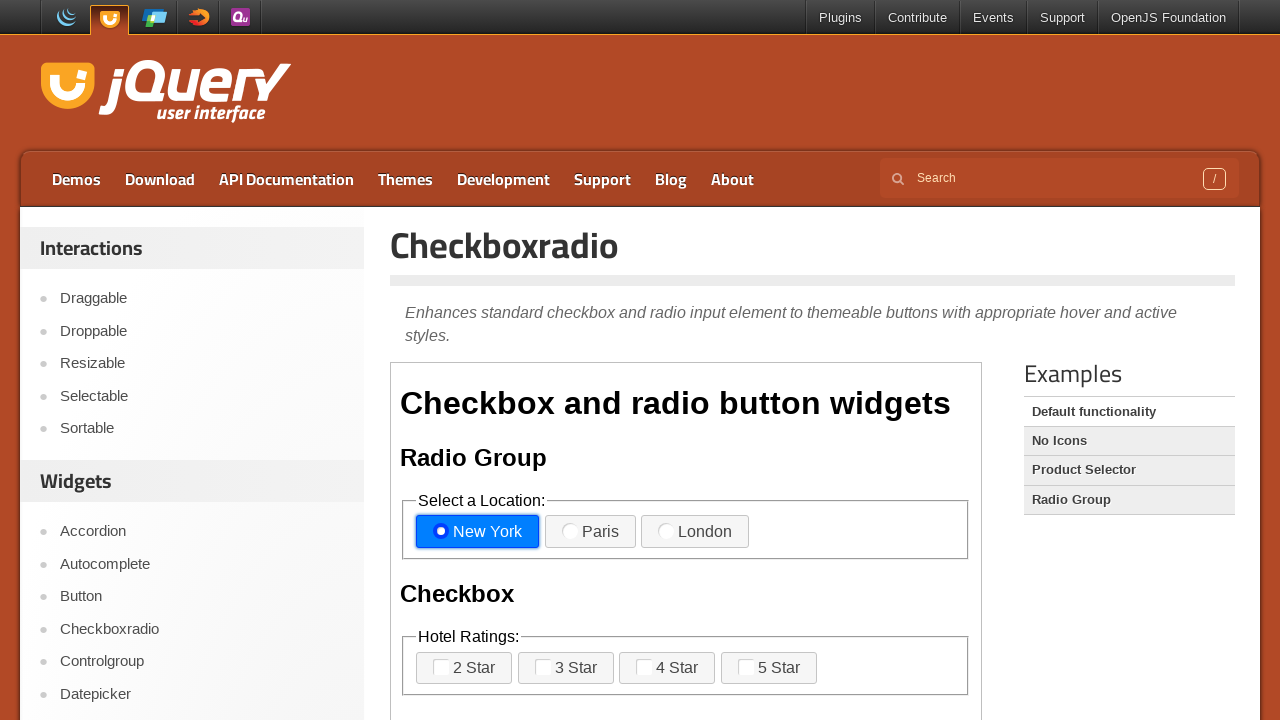

Clicked second radio option in first fieldset at (590, 532) on .demo-frame >> internal:control=enter-frame >> xpath=//fieldset[1]/label[2]
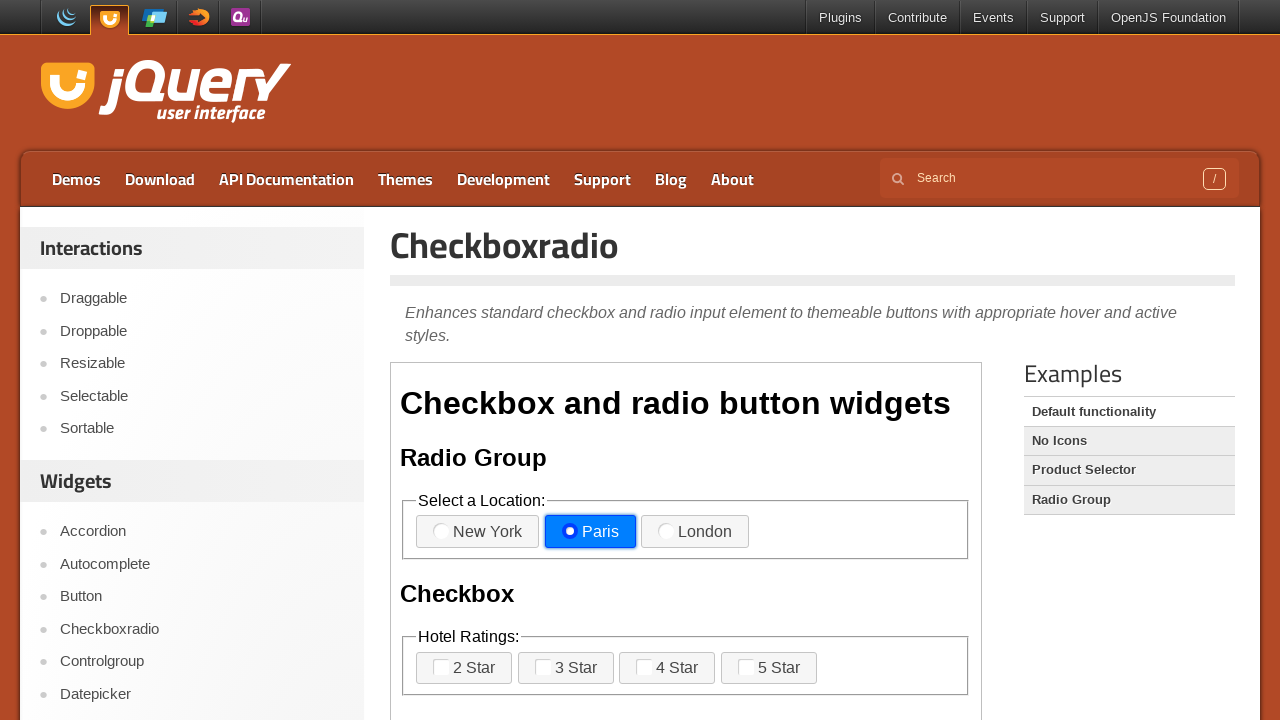

Clicked third radio option in first fieldset at (695, 532) on .demo-frame >> internal:control=enter-frame >> xpath=//fieldset[1]/label[3]
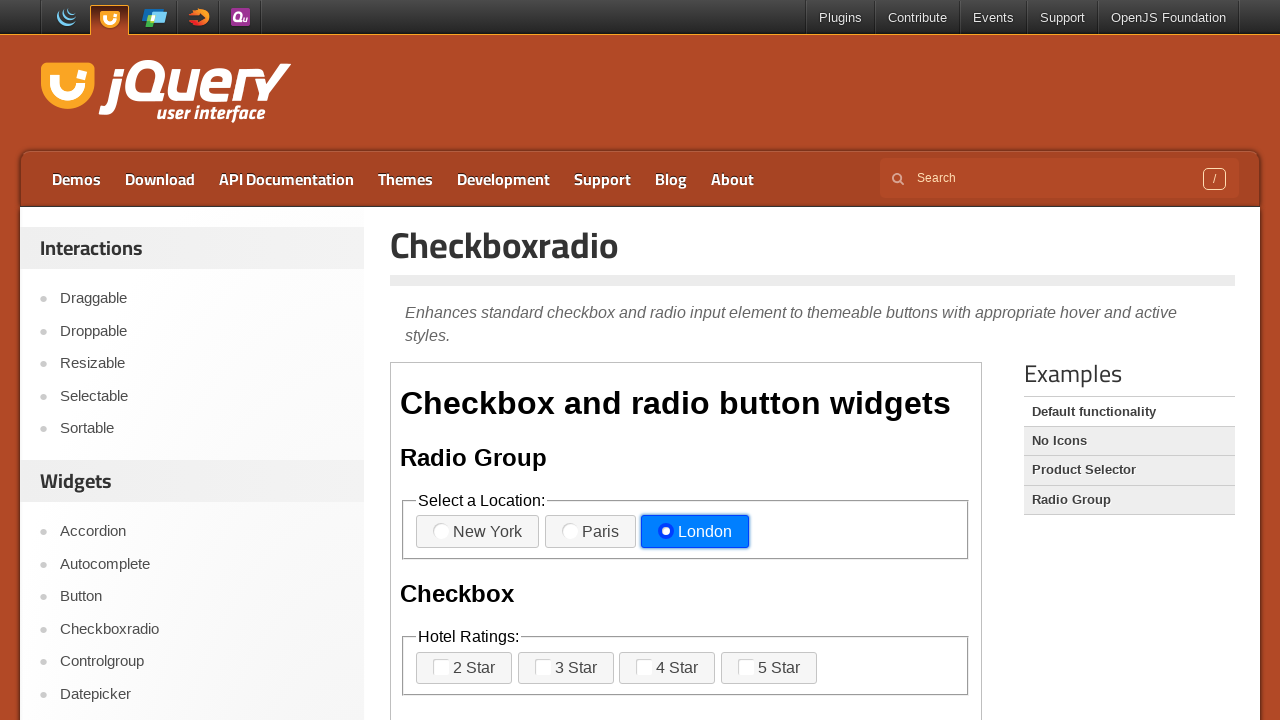

Clicked third option in second fieldset at (667, 668) on .demo-frame >> internal:control=enter-frame >> xpath=//fieldset[2]/label[3]
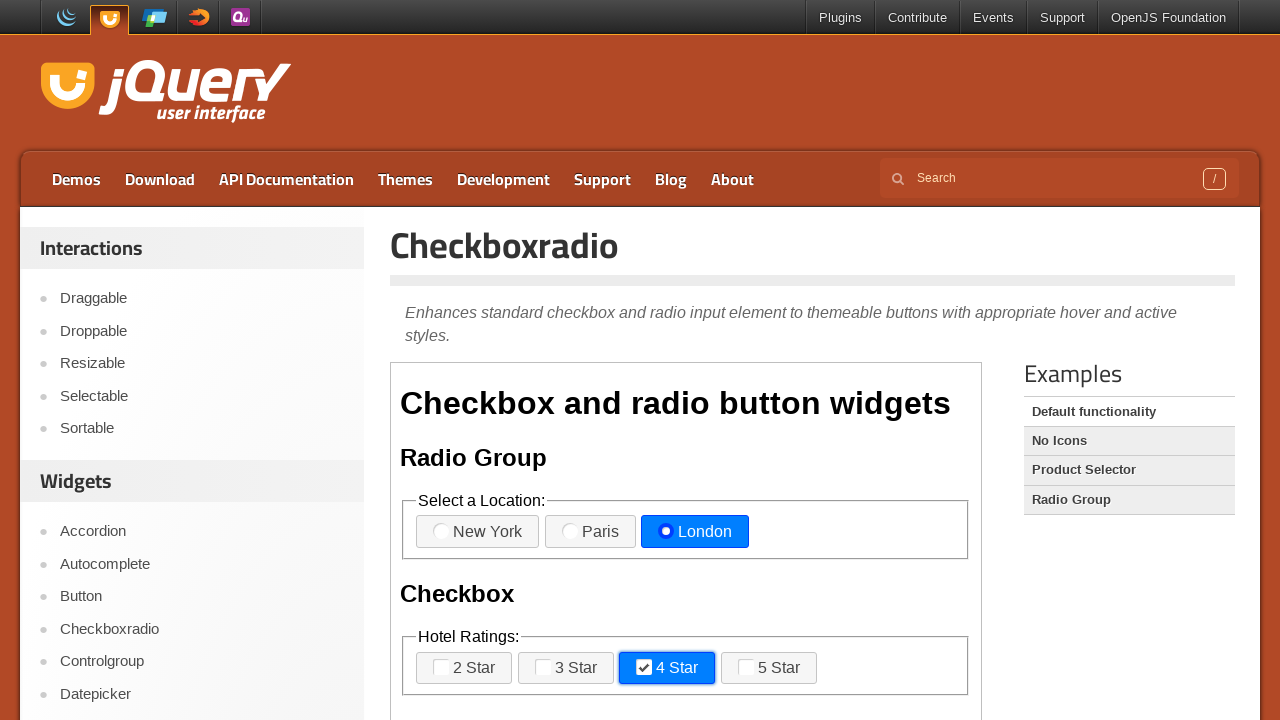

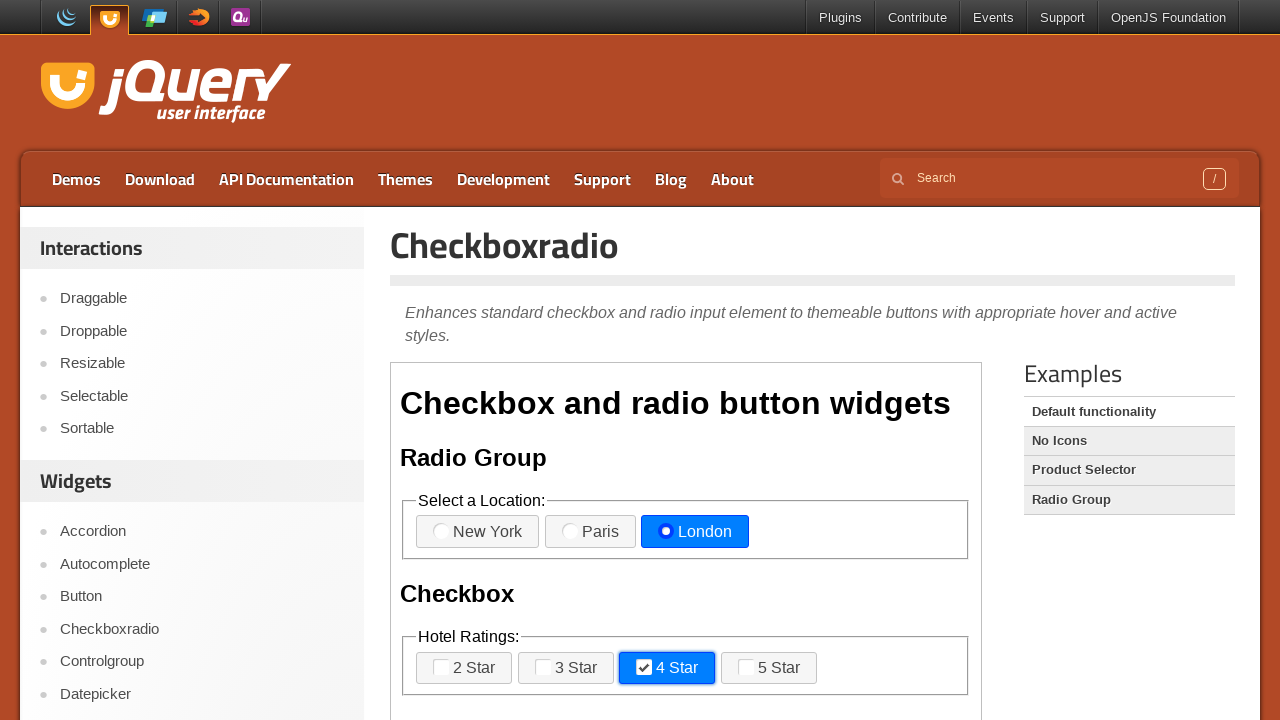